Tests drag and drop functionality by dragging element A to element B's position and verifying the elements swap correctly

Starting URL: https://the-internet.herokuapp.com/drag_and_drop

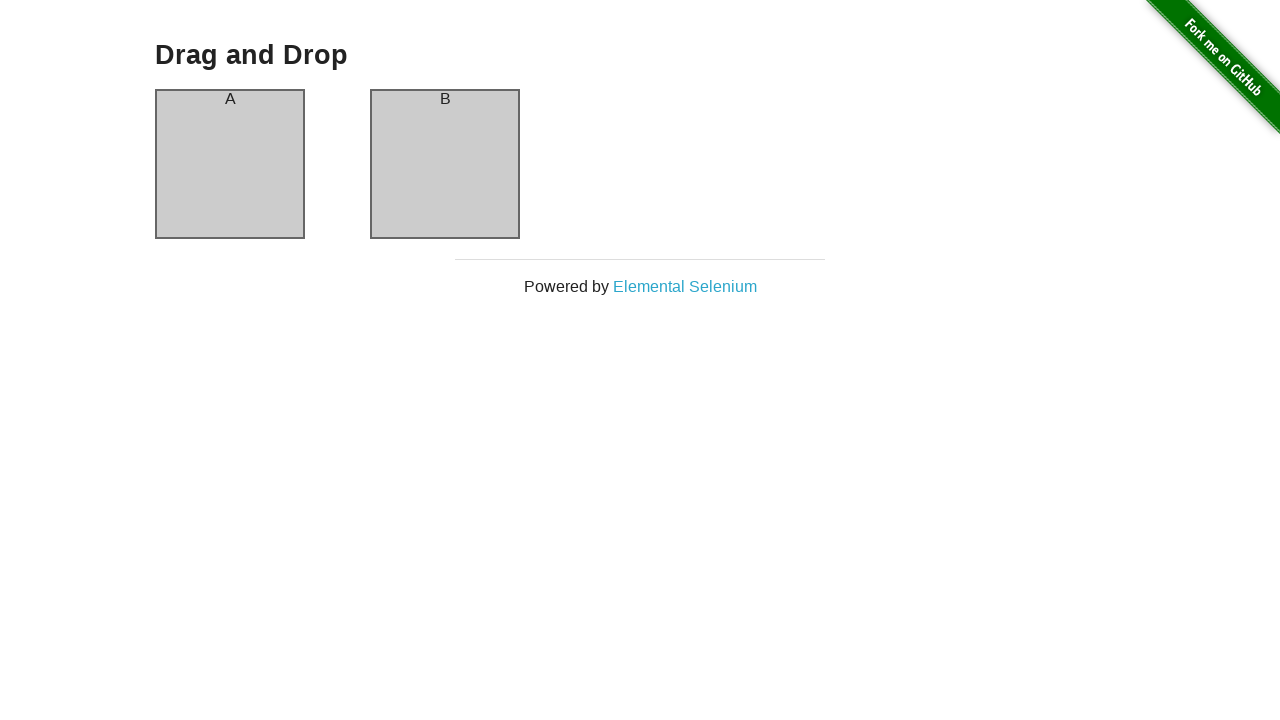

Located source element (column-a)
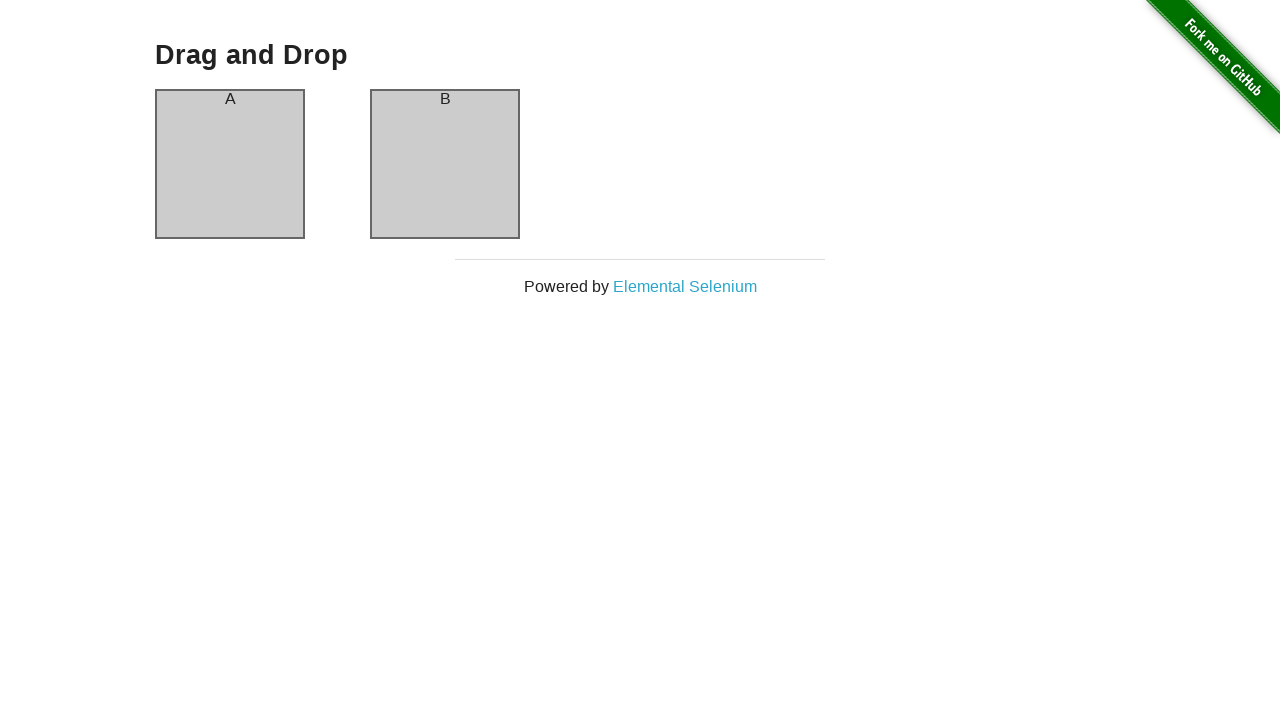

Located destination element (column-b)
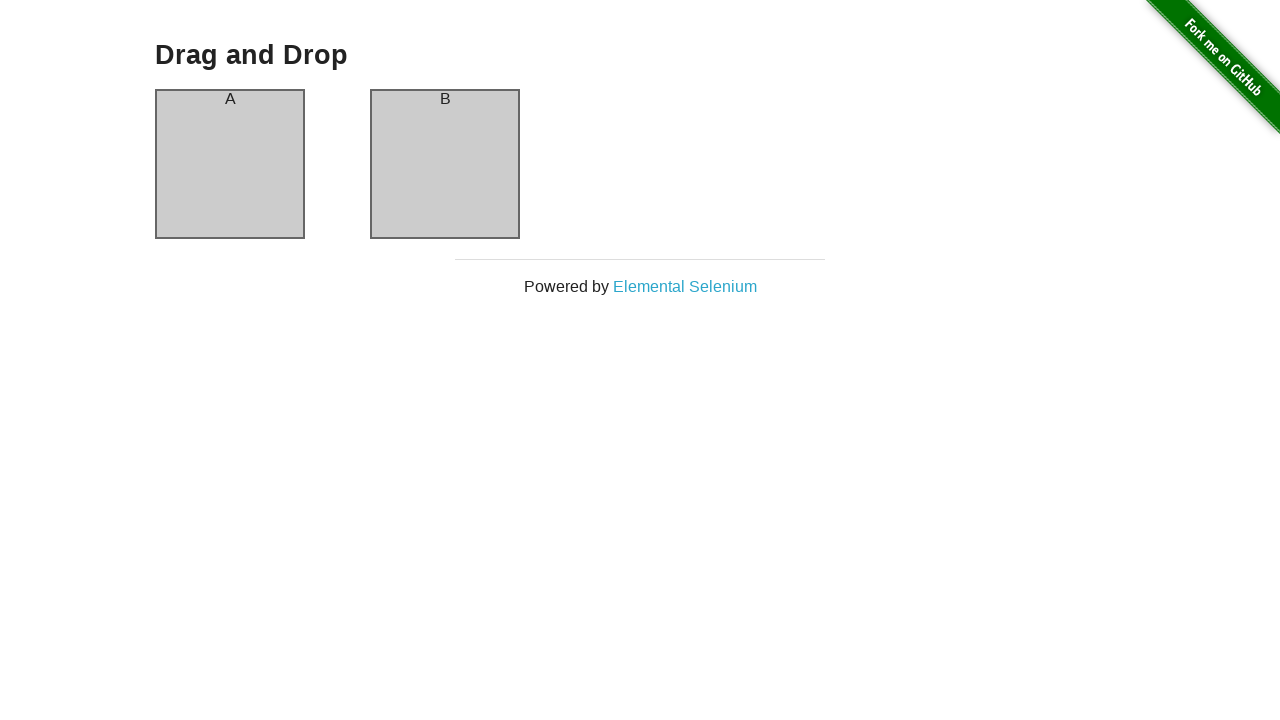

Dragged element A to element B's position at (445, 164)
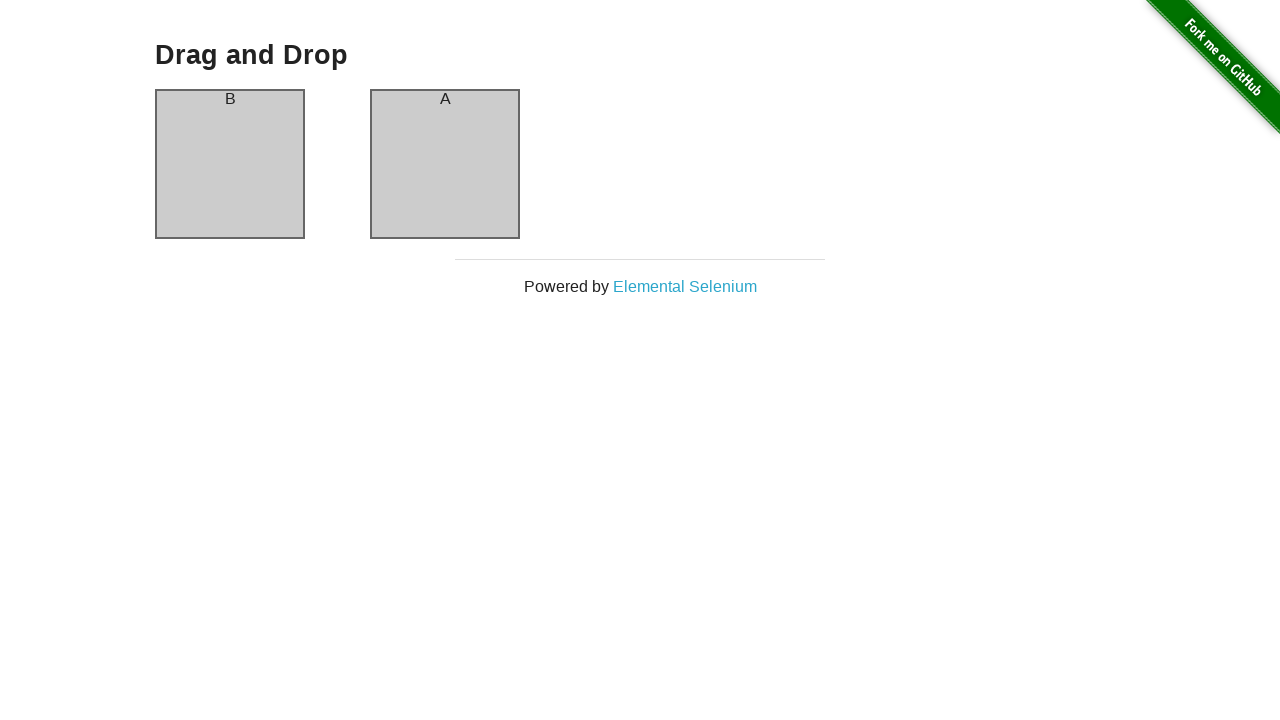

Verified elements swapped correctly - element A is now in column B
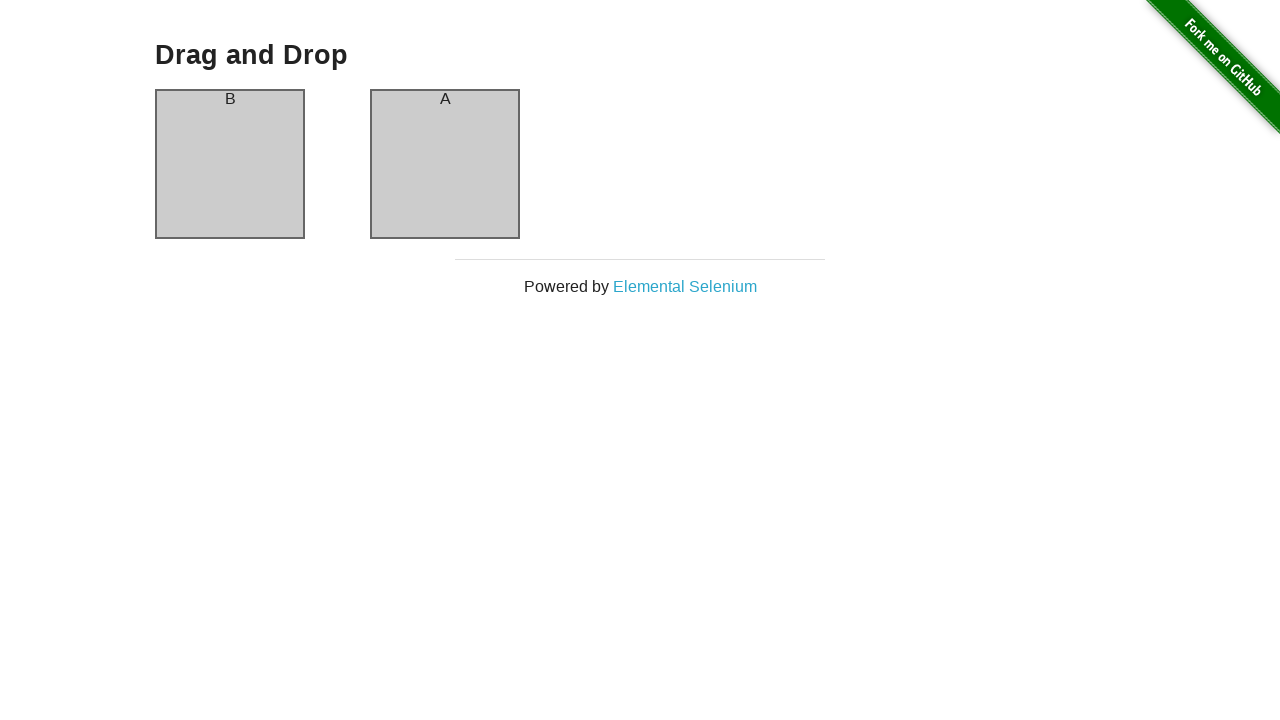

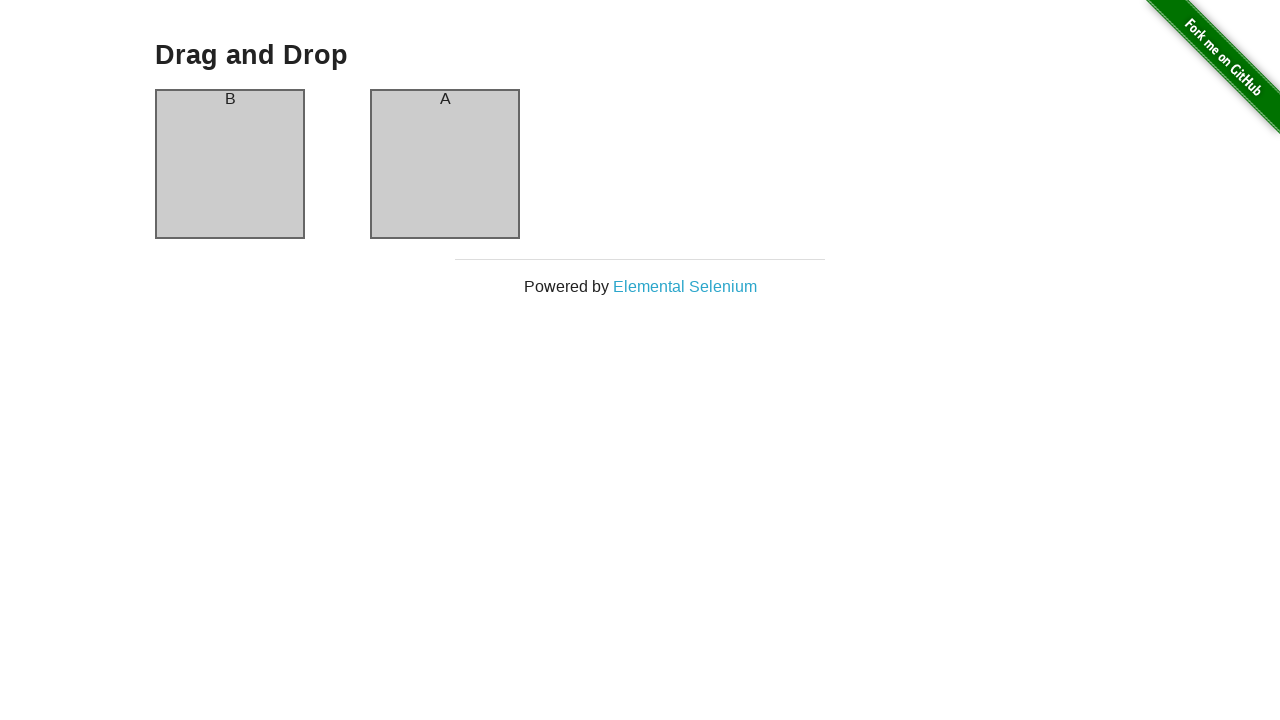